Tests hover menu navigation by moving the mouse over nested menu items to reveal submenus

Starting URL: https://demoqa.com/menu/

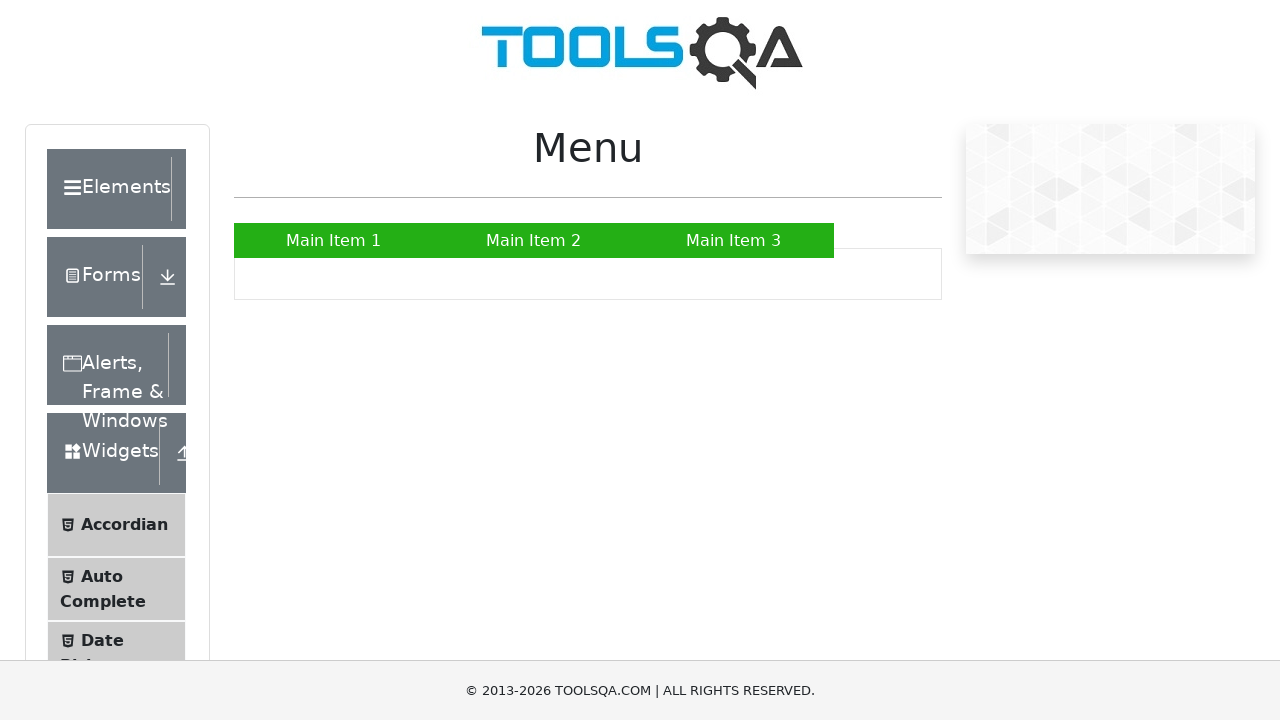

Hovered over Main Item 2 to reveal submenu at (534, 240) on xpath=//a[text()='Main Item 2']
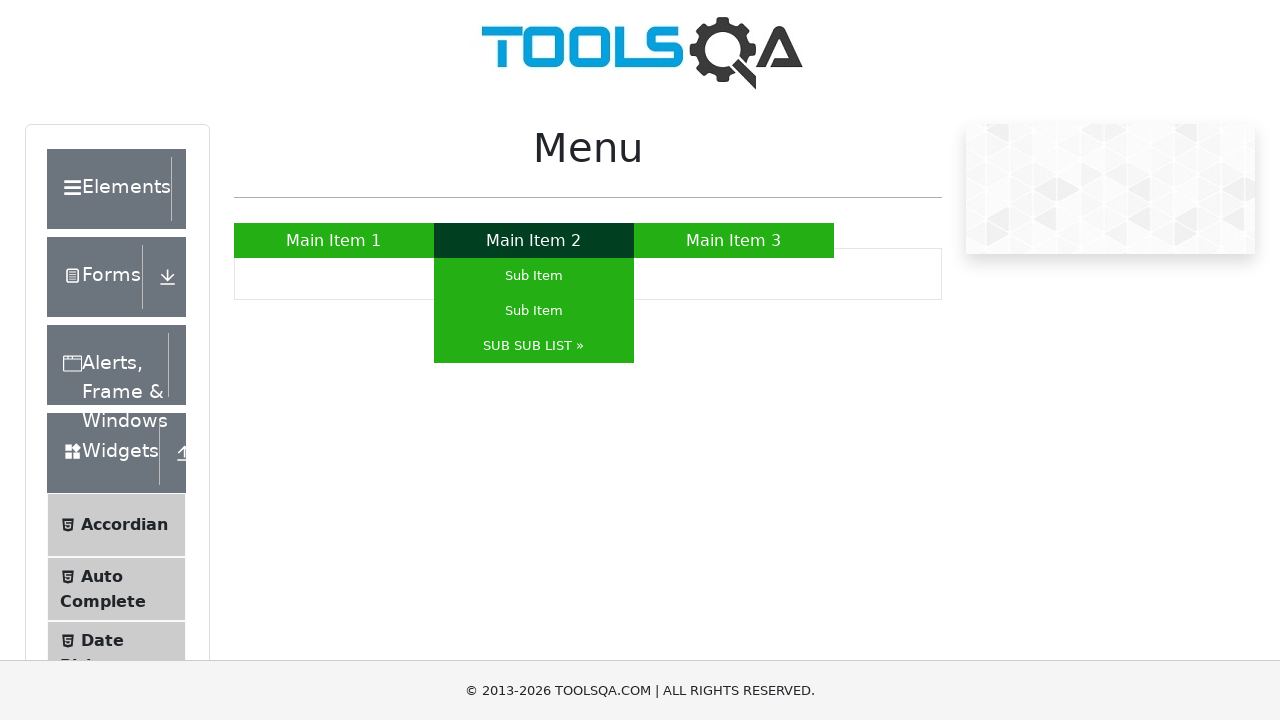

Hovered over SUB SUB LIST to reveal nested submenu at (534, 346) on xpath=//a[text()='SUB SUB LIST »']
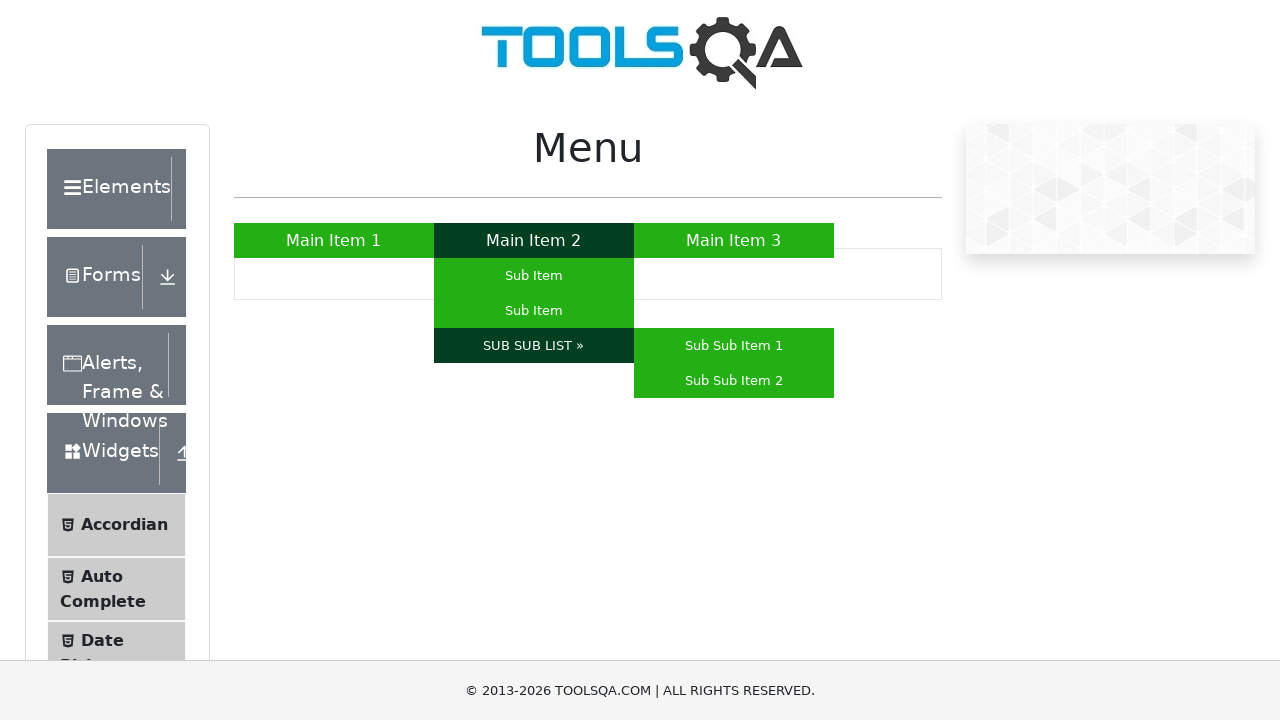

Hovered over Sub Sub Item 1 at (734, 346) on xpath=//a[text()='Sub Sub Item 1']
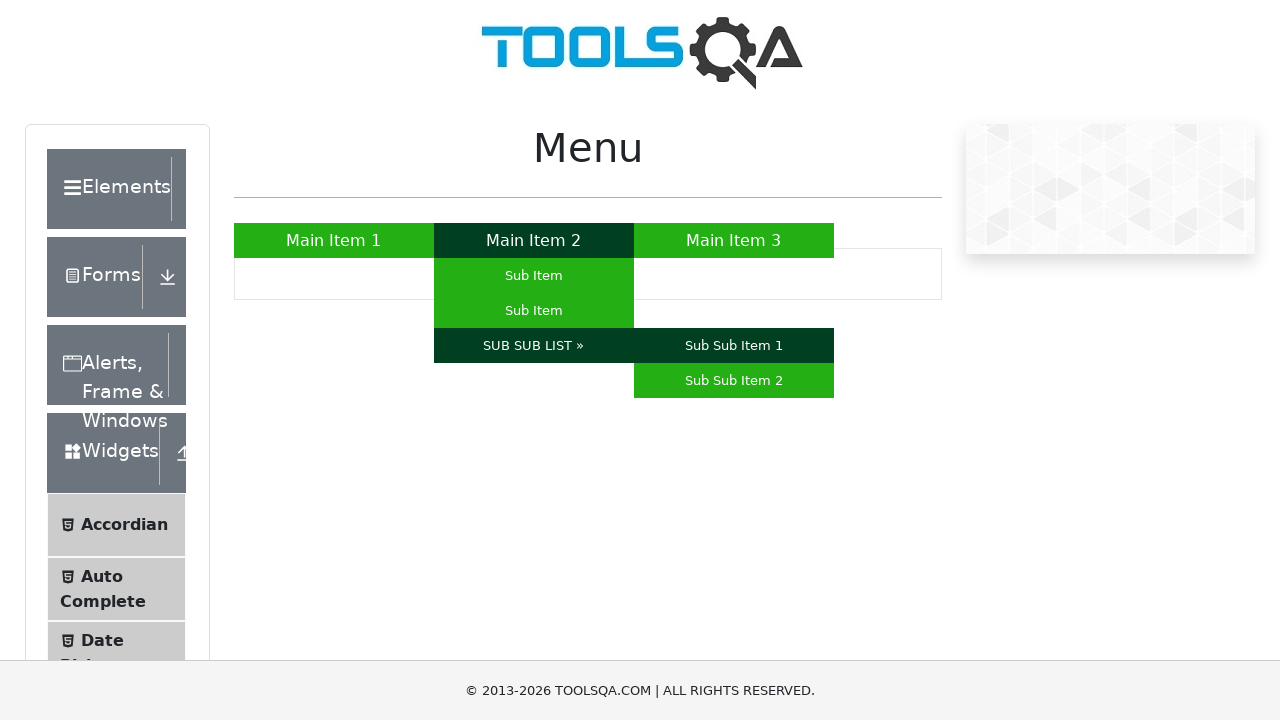

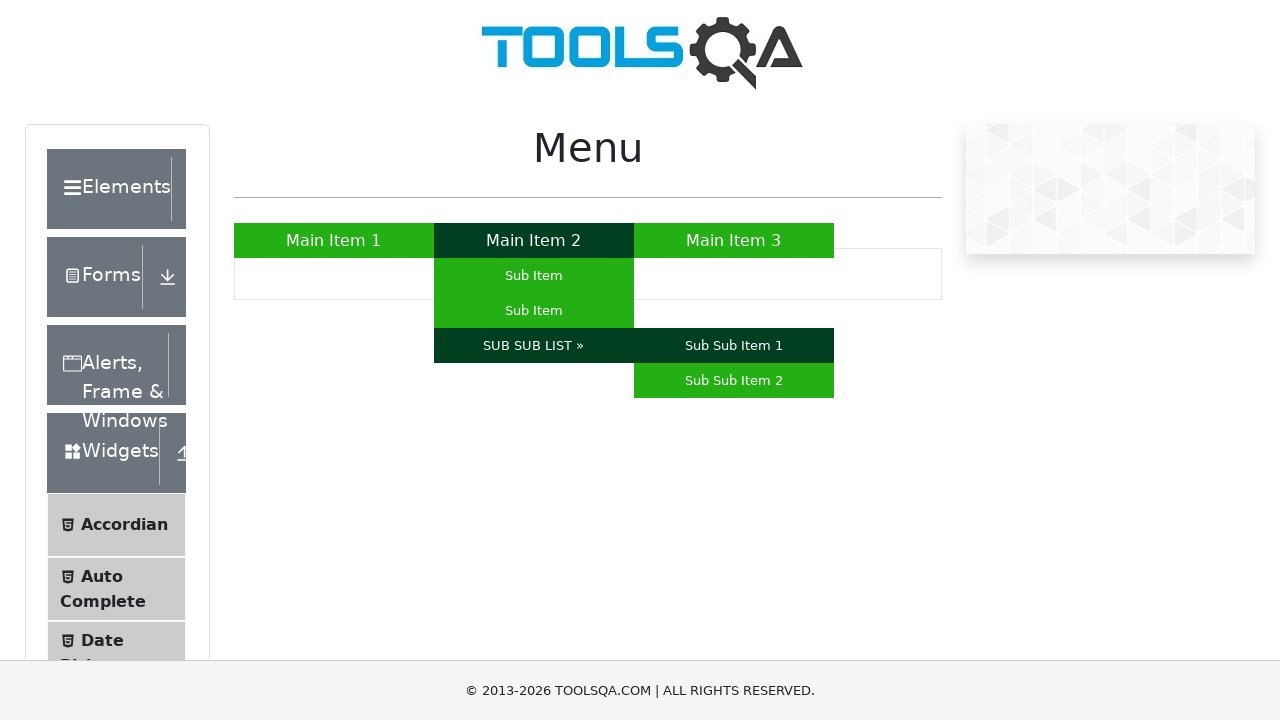